Tests multiple window/tab handling by finding links in a footer section, opening each link in a new tab using keyboard shortcuts, and then switching between all opened windows to verify they loaded correctly.

Starting URL: http://www.qaclickacademy.com/practice.php

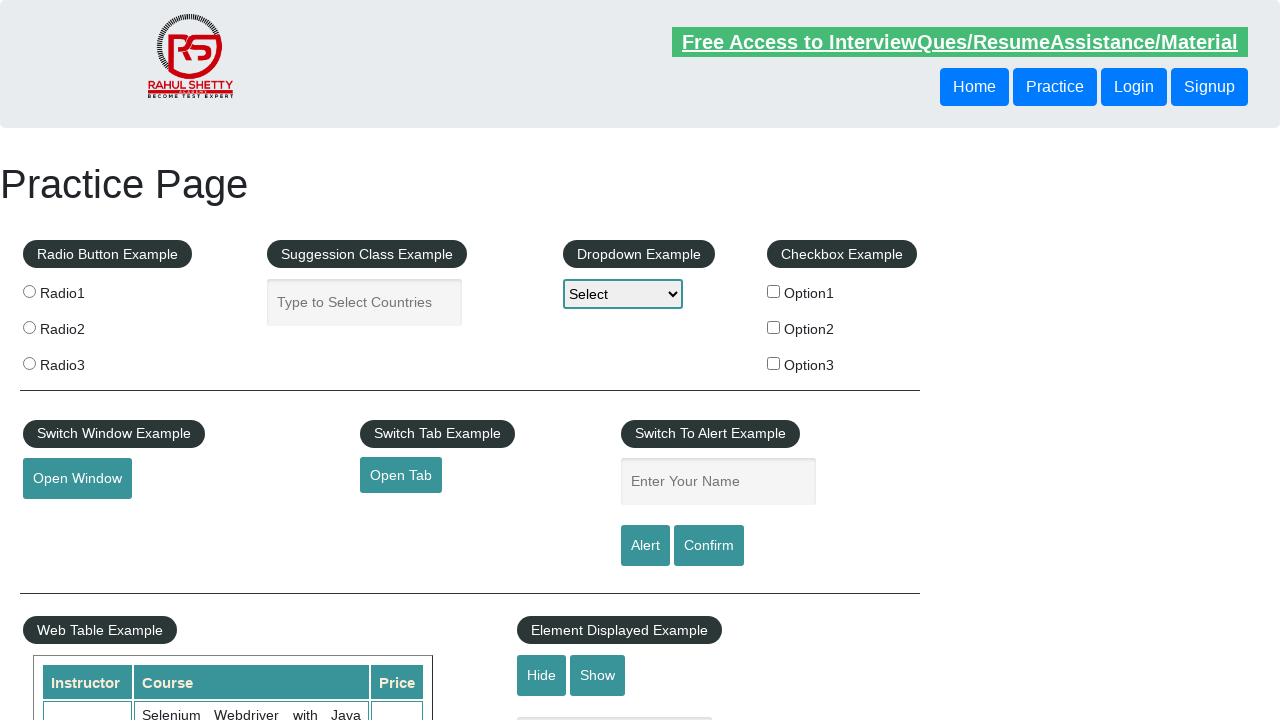

Footer element (#gf-BIG) loaded
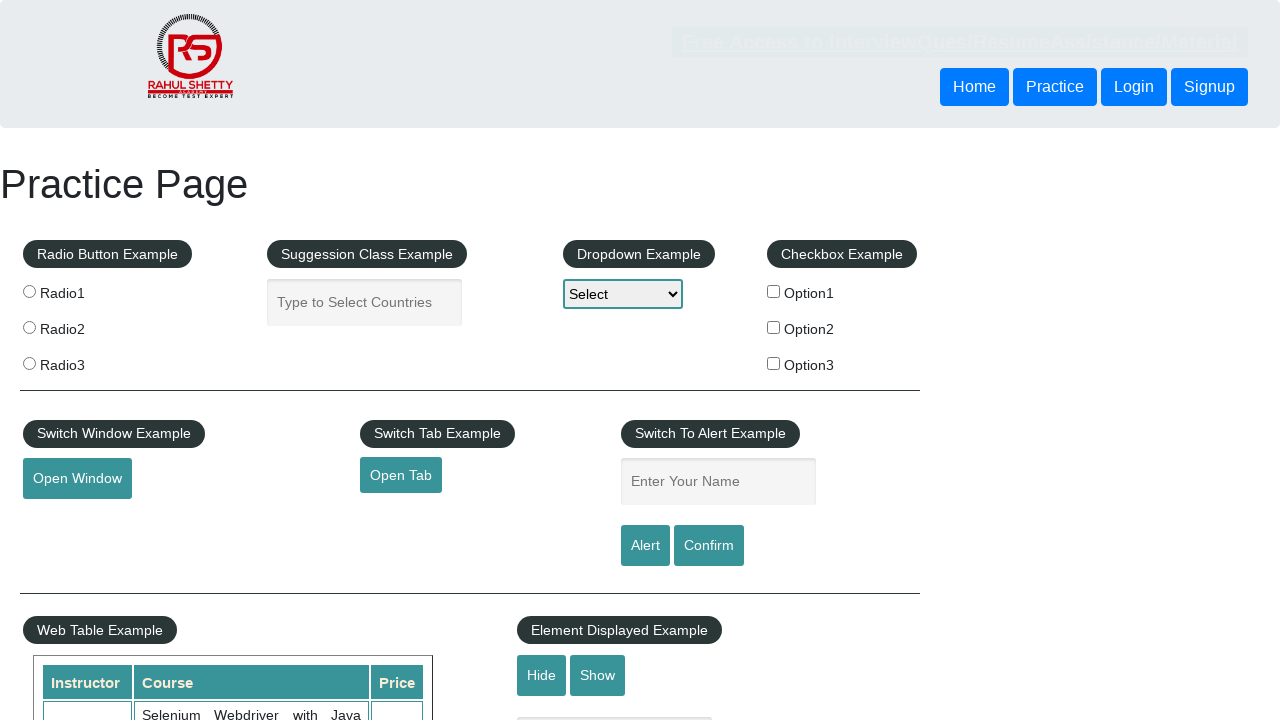

Located footer element
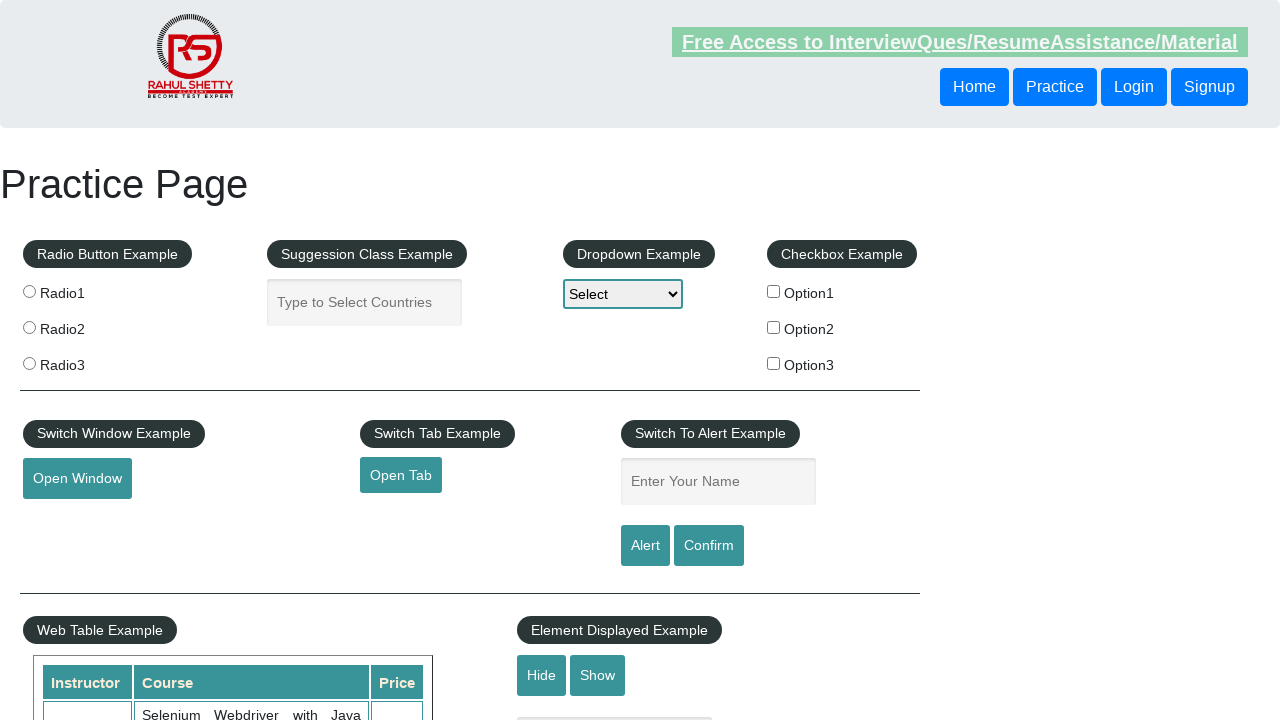

Located all links in footer's first column
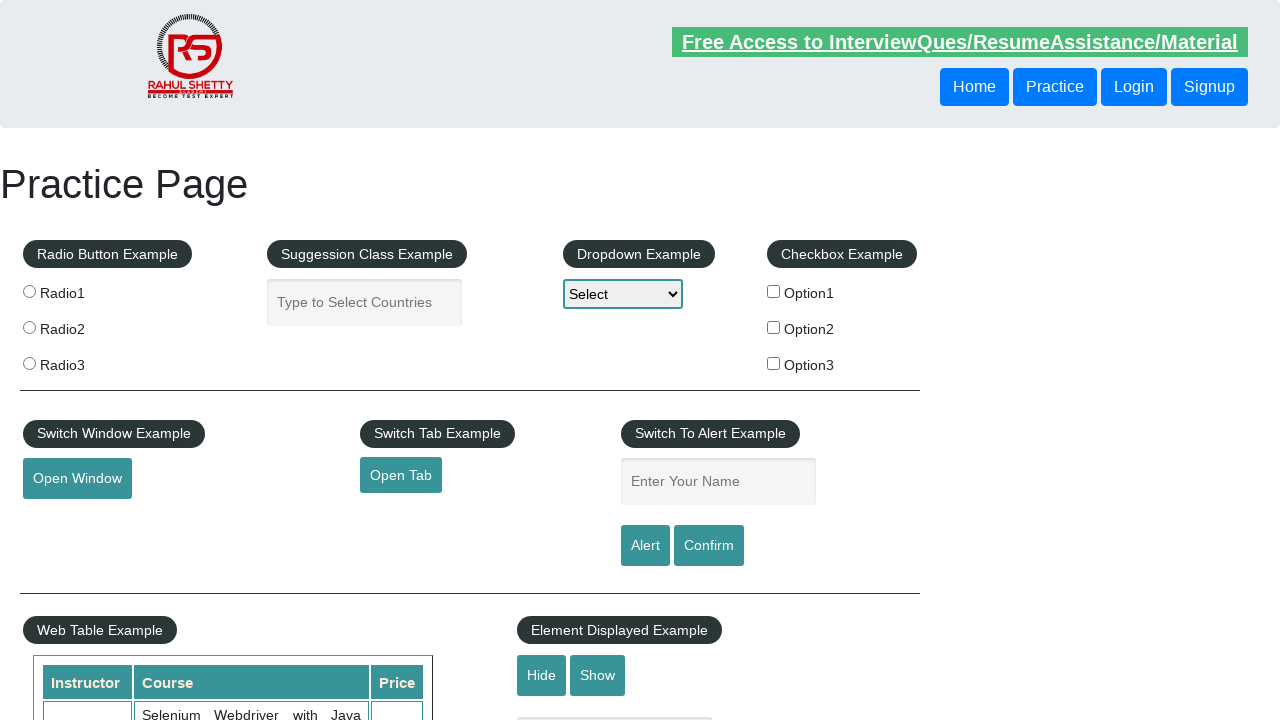

Found 5 links in footer section
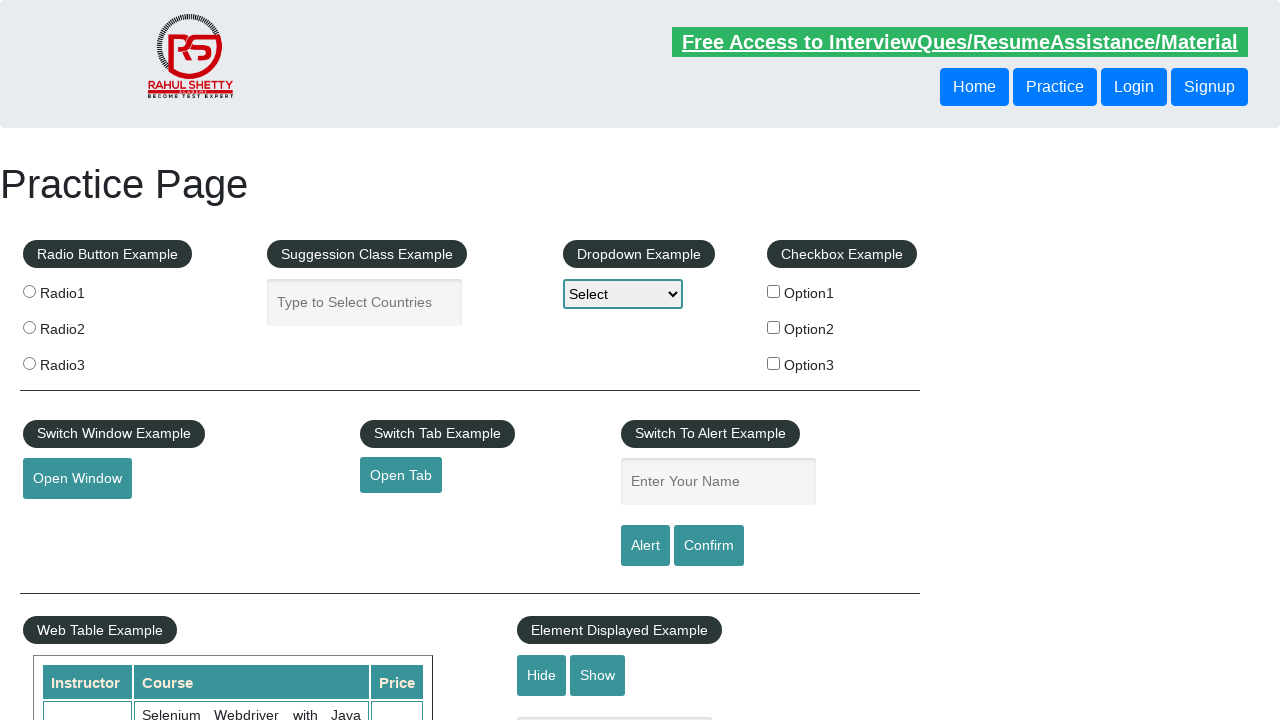

Opened footer link 1 in new tab using Ctrl+Click at (157, 482) on #gf-BIG >> table tbody tr td:first-child ul a >> nth=0
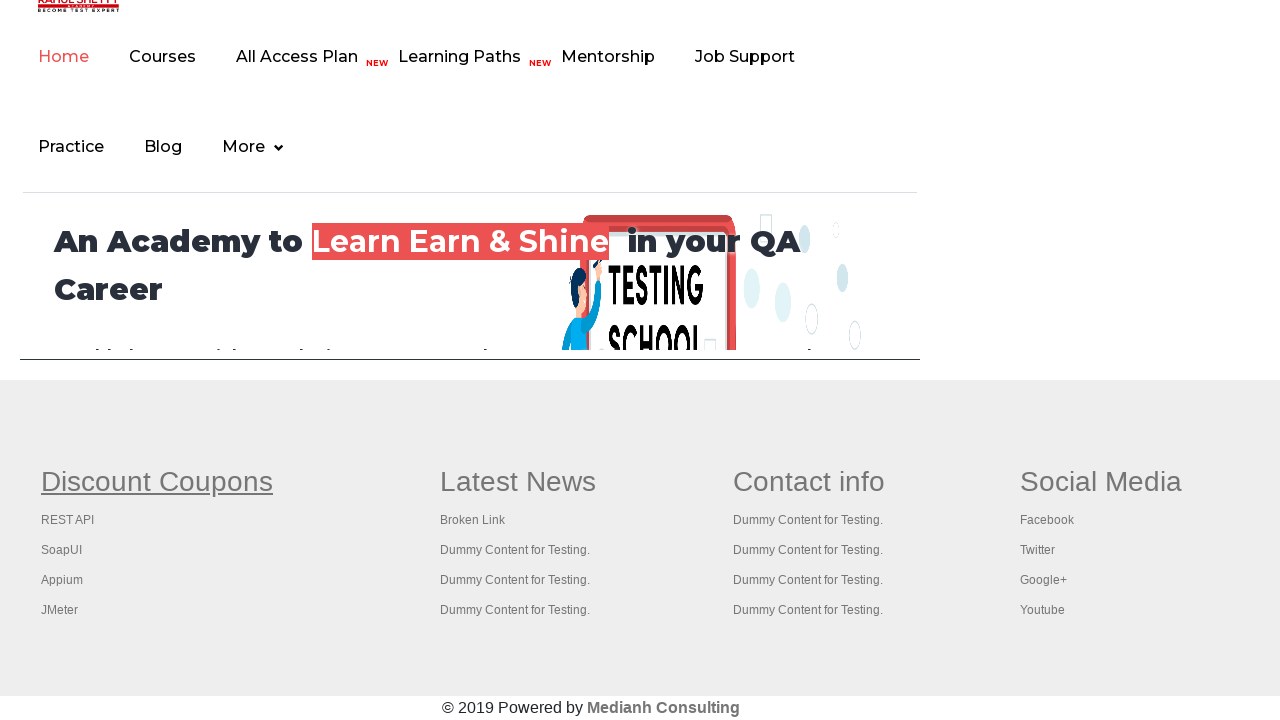

Opened footer link 2 in new tab using Ctrl+Click at (68, 520) on #gf-BIG >> table tbody tr td:first-child ul a >> nth=1
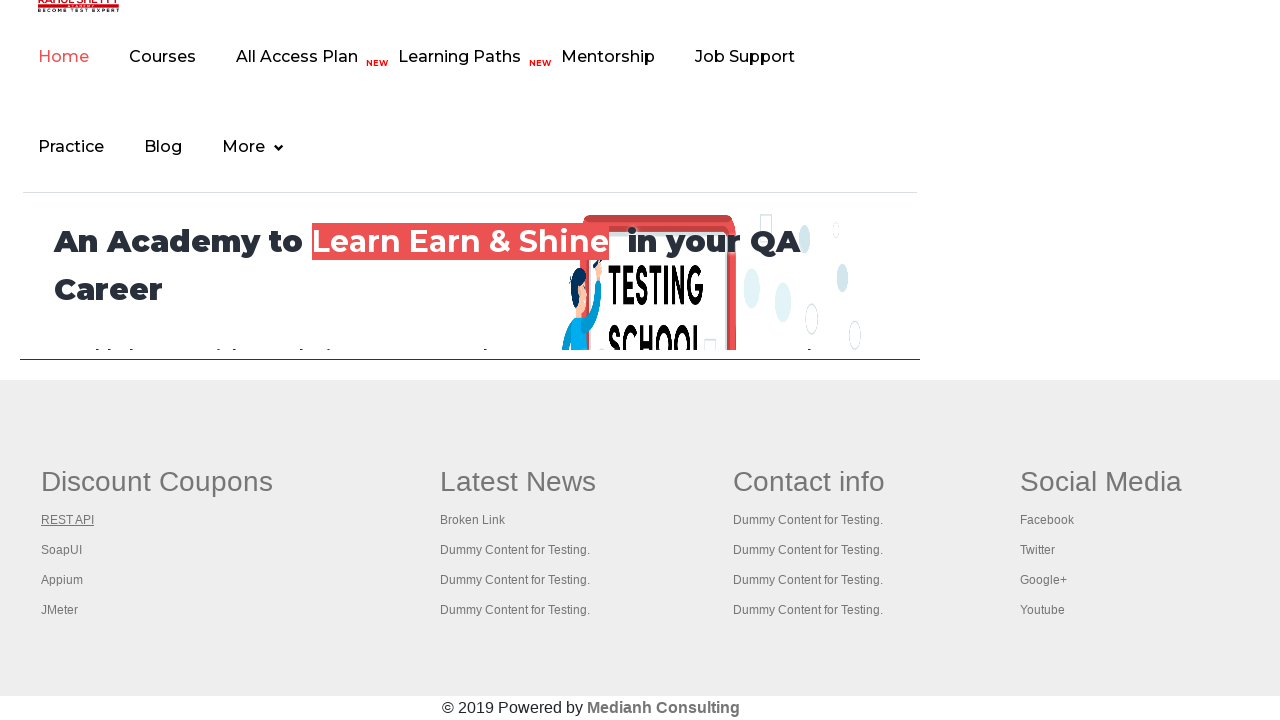

Opened footer link 3 in new tab using Ctrl+Click at (62, 550) on #gf-BIG >> table tbody tr td:first-child ul a >> nth=2
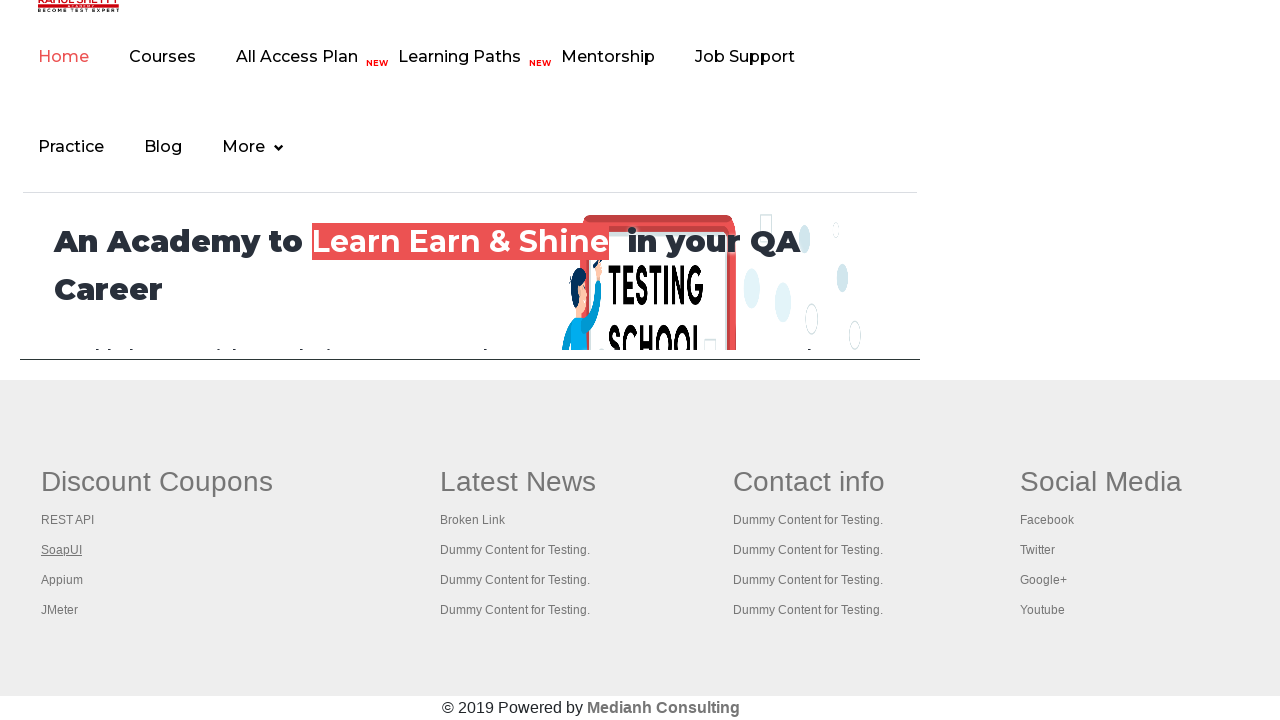

Opened footer link 4 in new tab using Ctrl+Click at (62, 580) on #gf-BIG >> table tbody tr td:first-child ul a >> nth=3
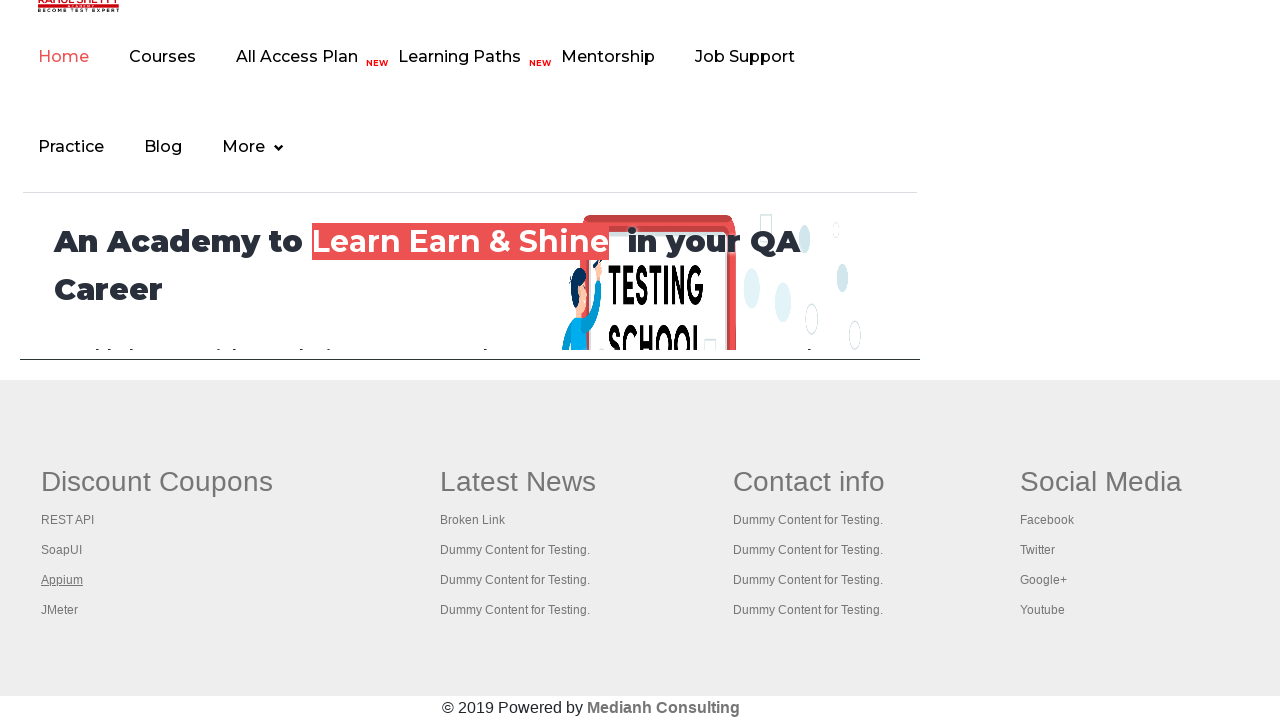

Opened footer link 5 in new tab using Ctrl+Click at (60, 610) on #gf-BIG >> table tbody tr td:first-child ul a >> nth=4
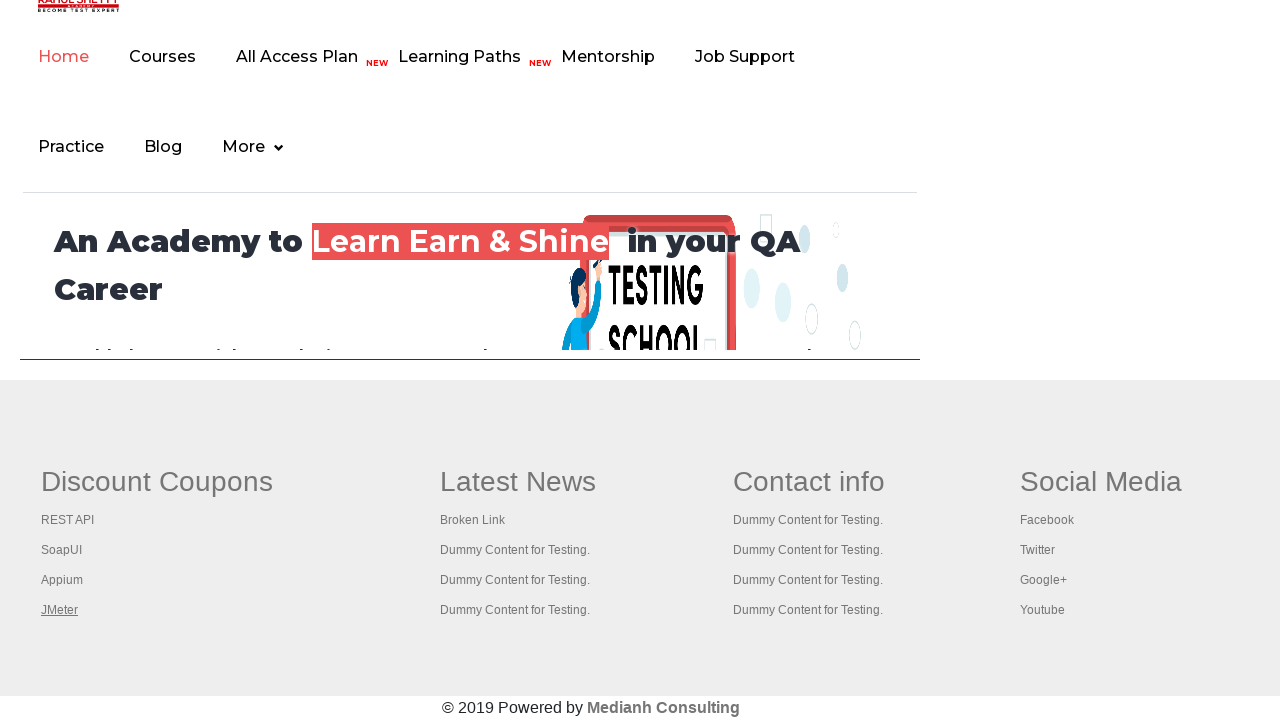

Retrieved all 6 open pages/tabs
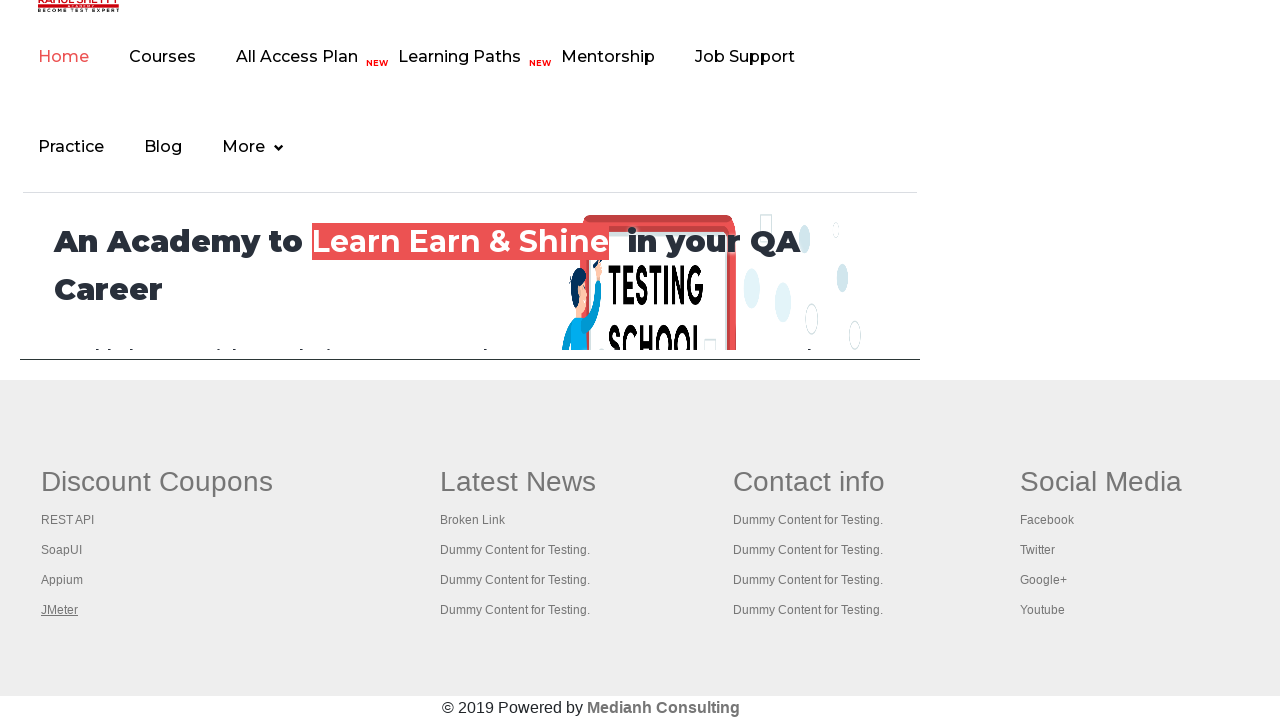

Switched to tab with title: Practice Page
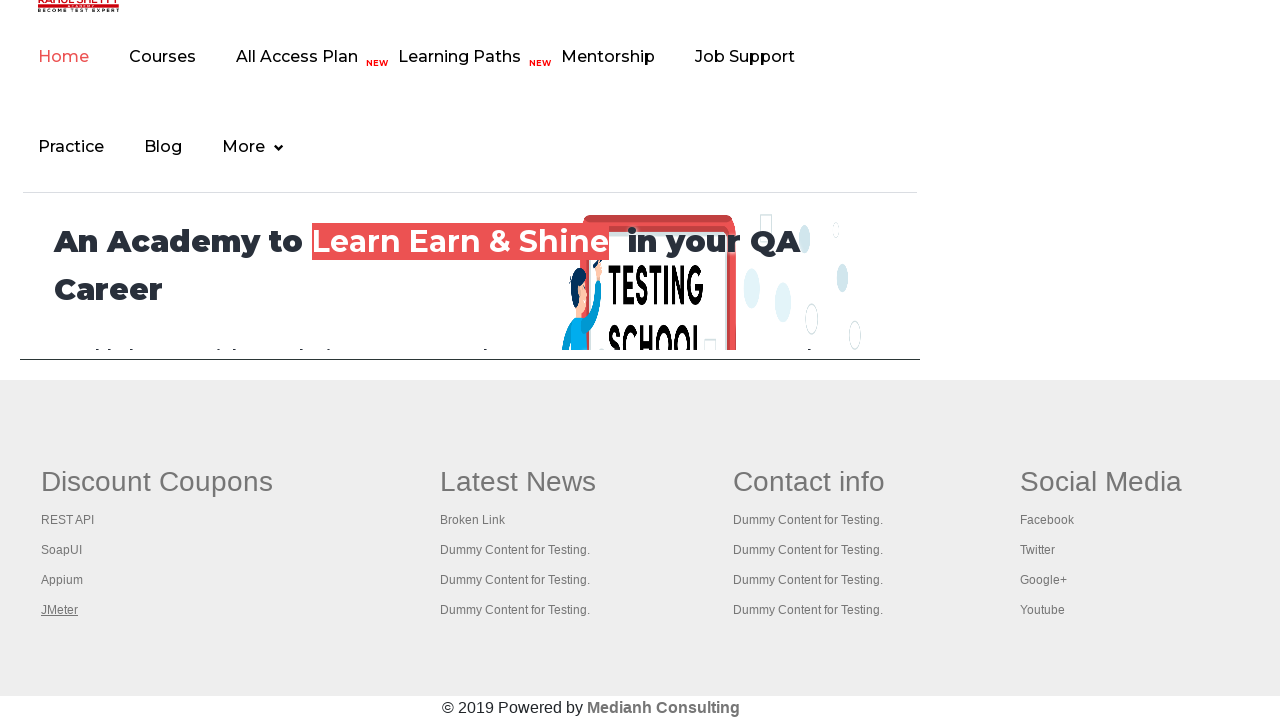

Tab loaded (DOM content ready): Practice Page
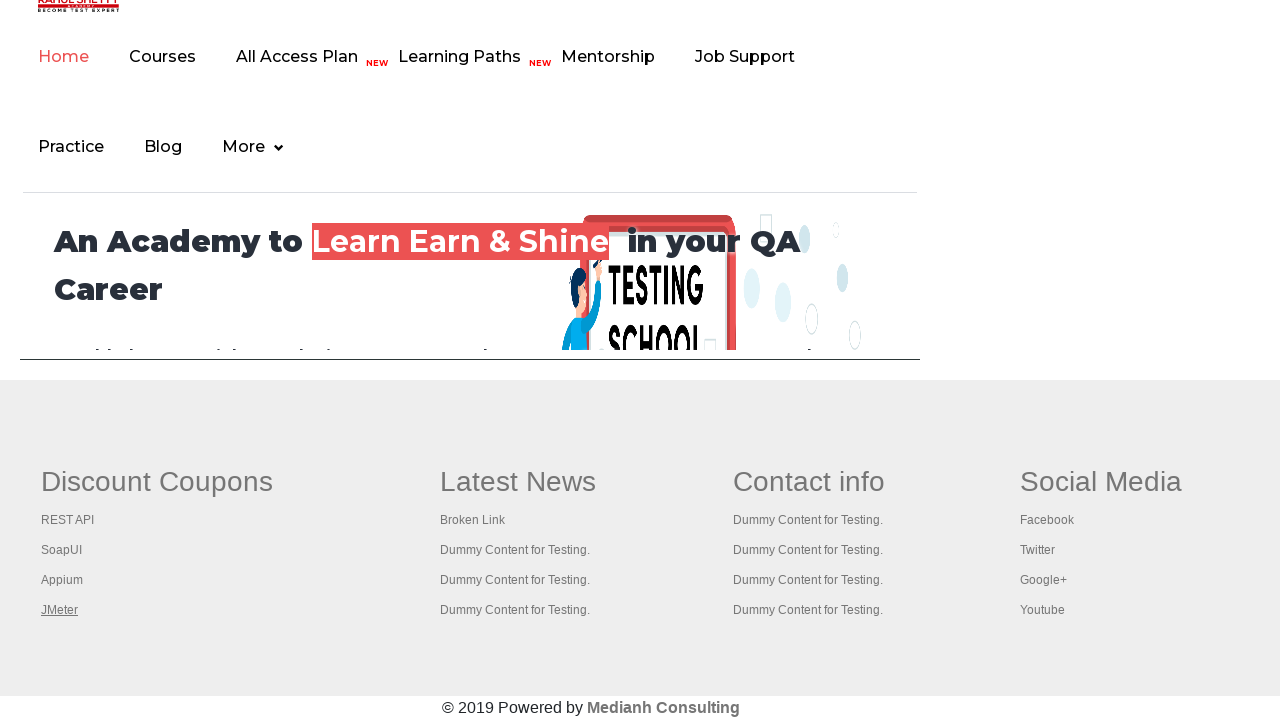

Switched to tab with title: Practice Page
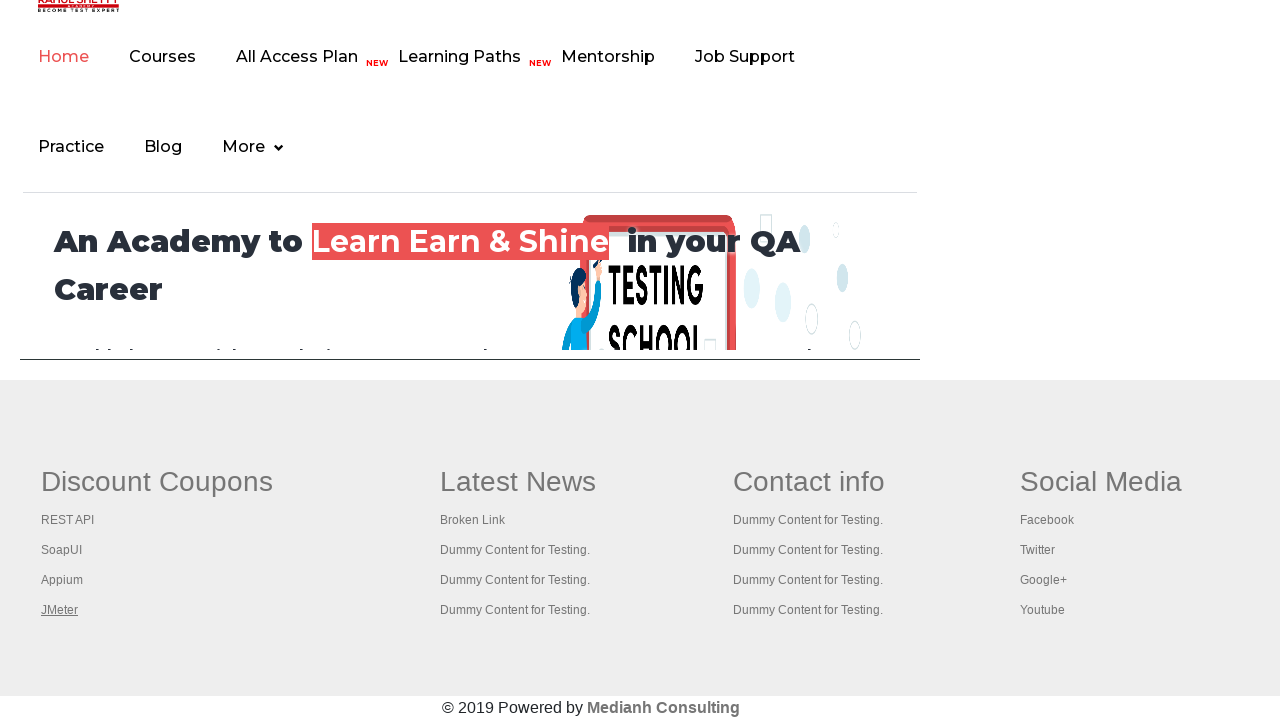

Tab loaded (DOM content ready): Practice Page
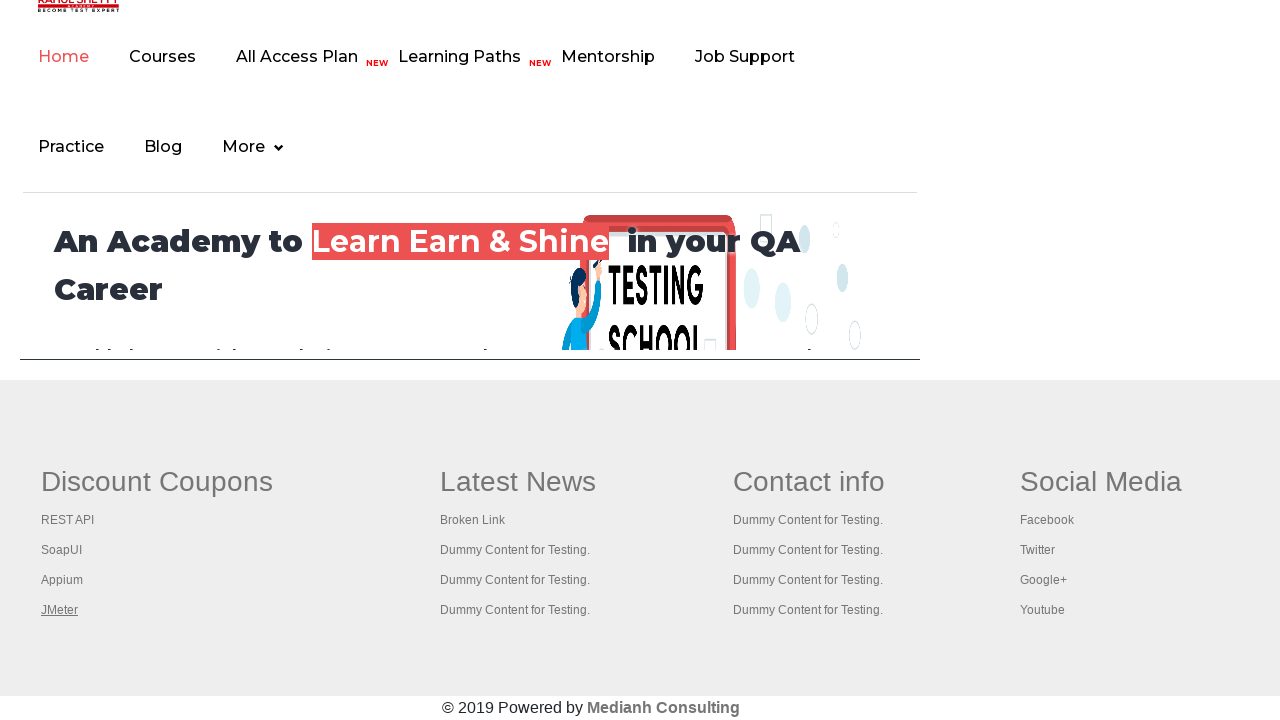

Switched to tab with title: REST API Tutorial
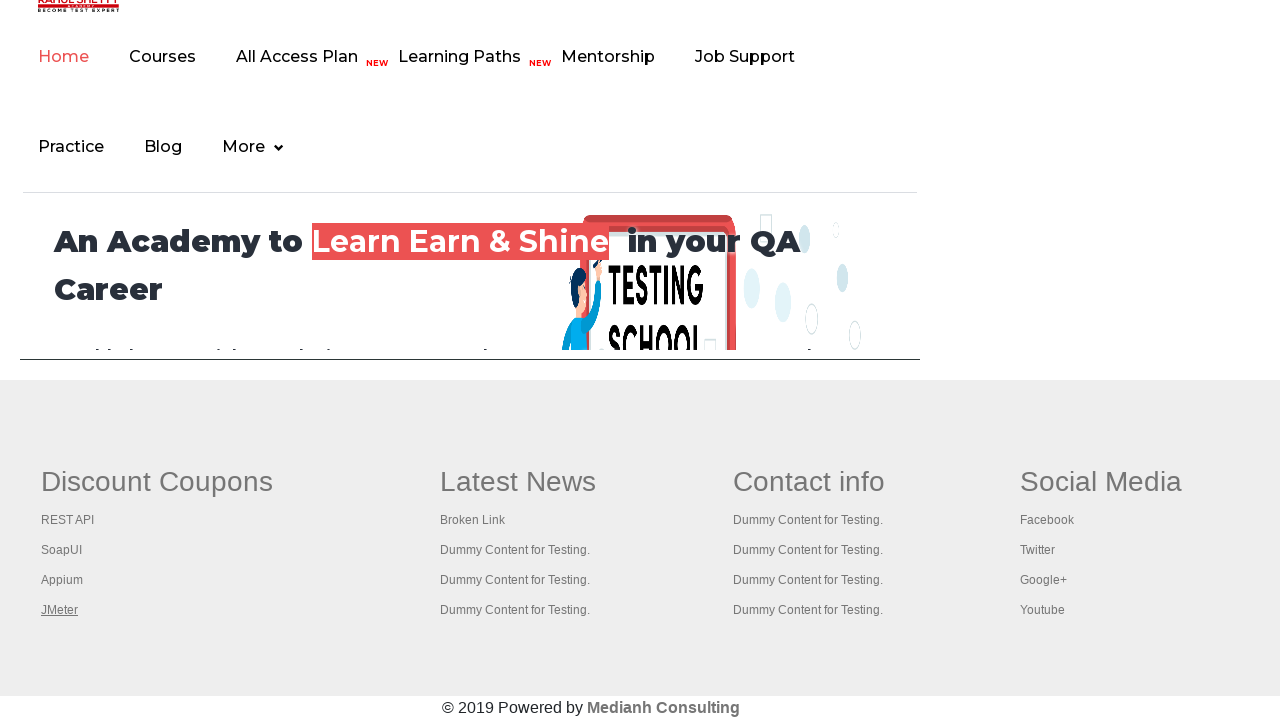

Tab loaded (DOM content ready): REST API Tutorial
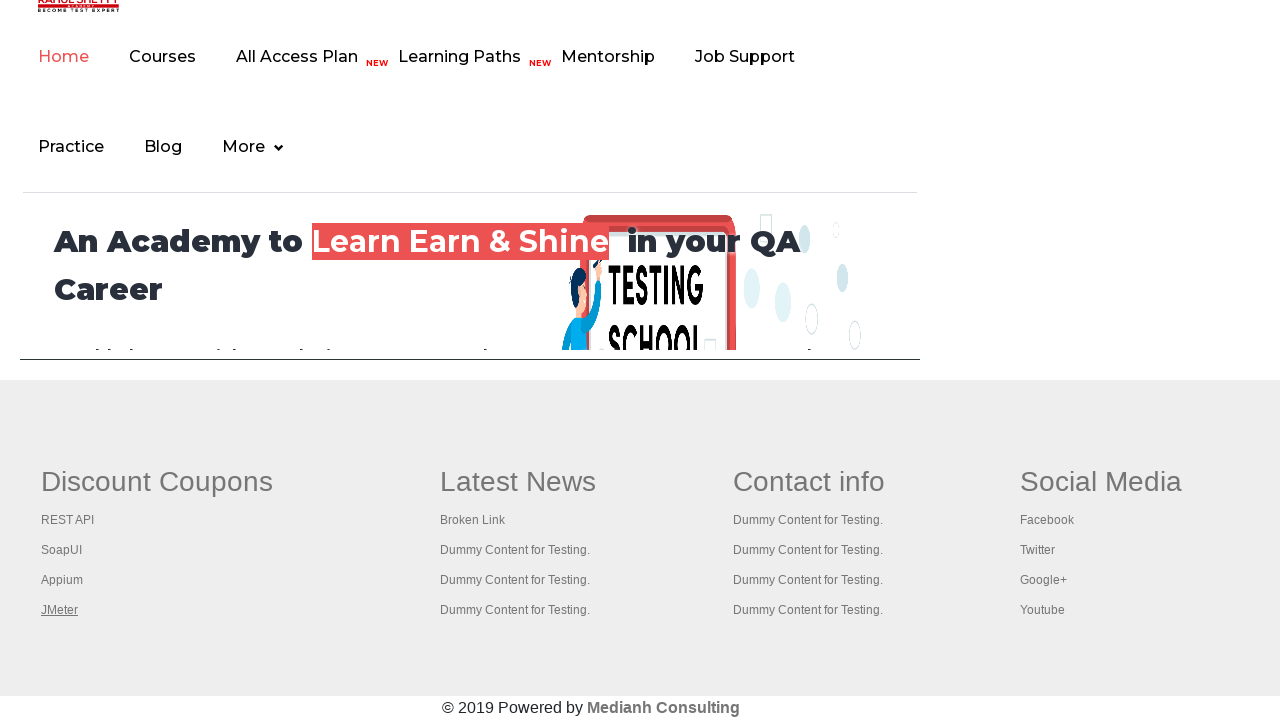

Switched to tab with title: The World’s Most Popular API Testing Tool | SoapUI
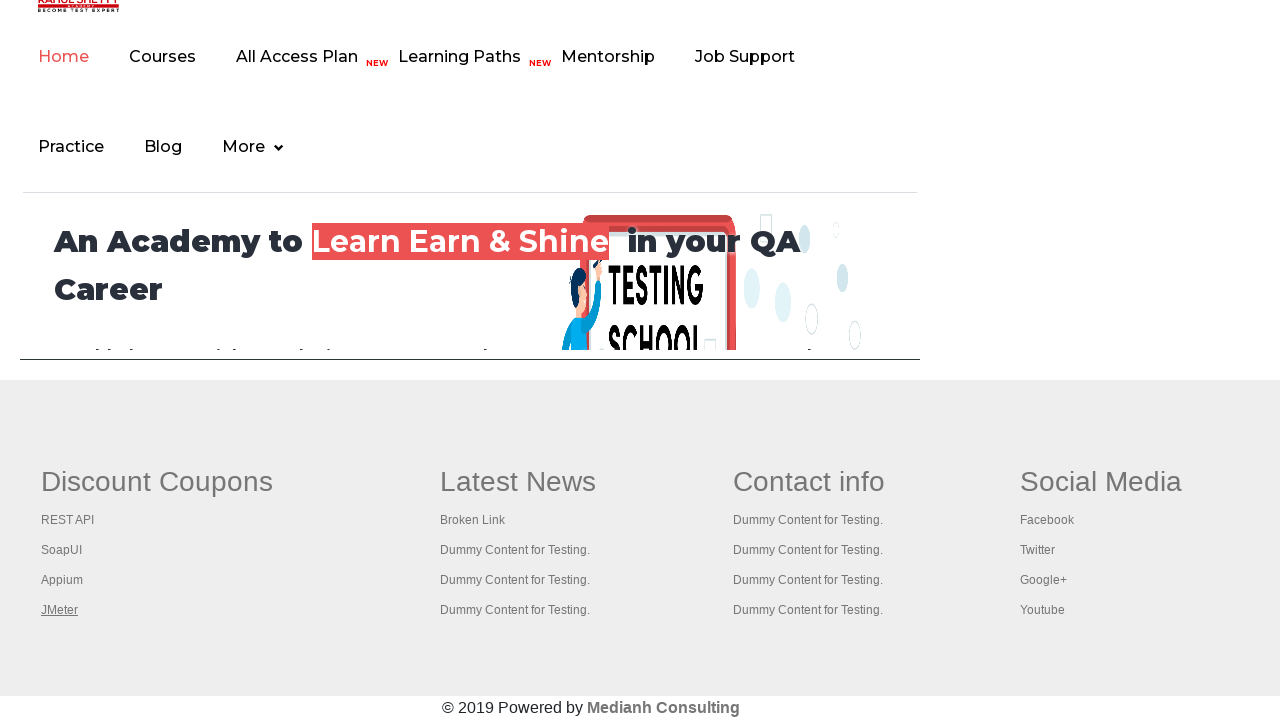

Tab loaded (DOM content ready): The World’s Most Popular API Testing Tool | SoapUI
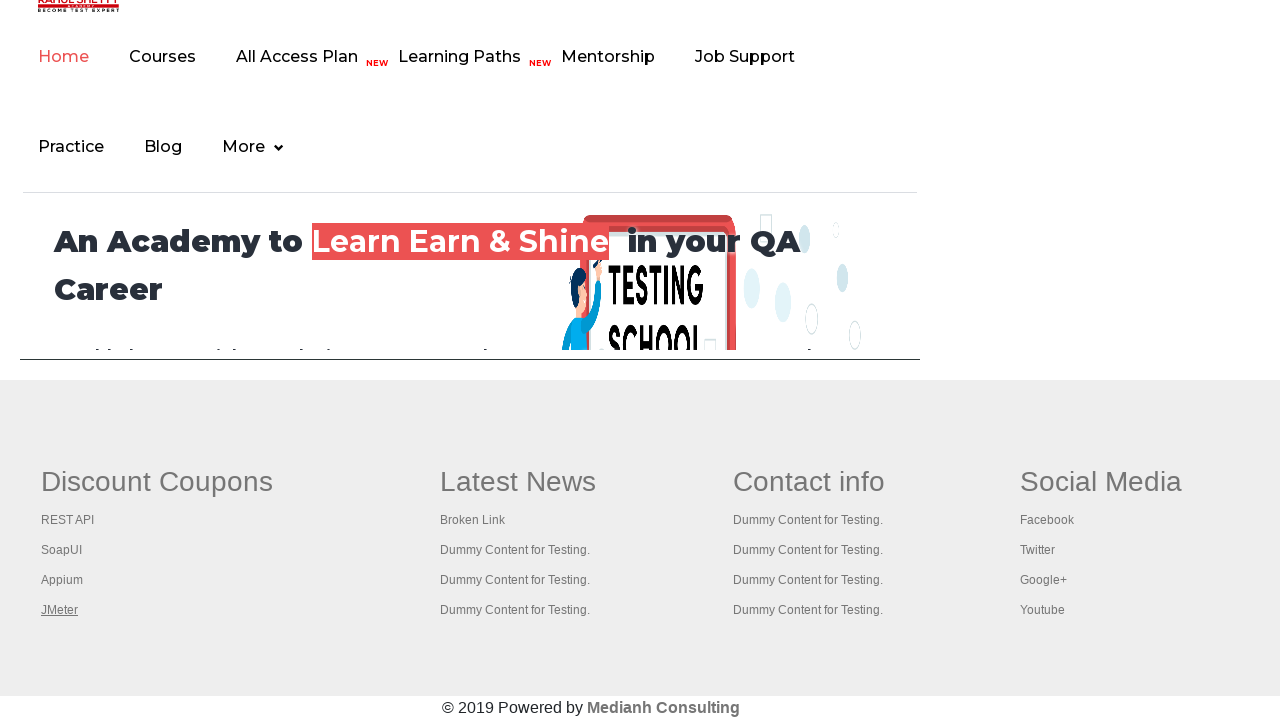

Switched to tab with title: Appium tutorial for Mobile Apps testing | RahulShetty Academy | Rahul
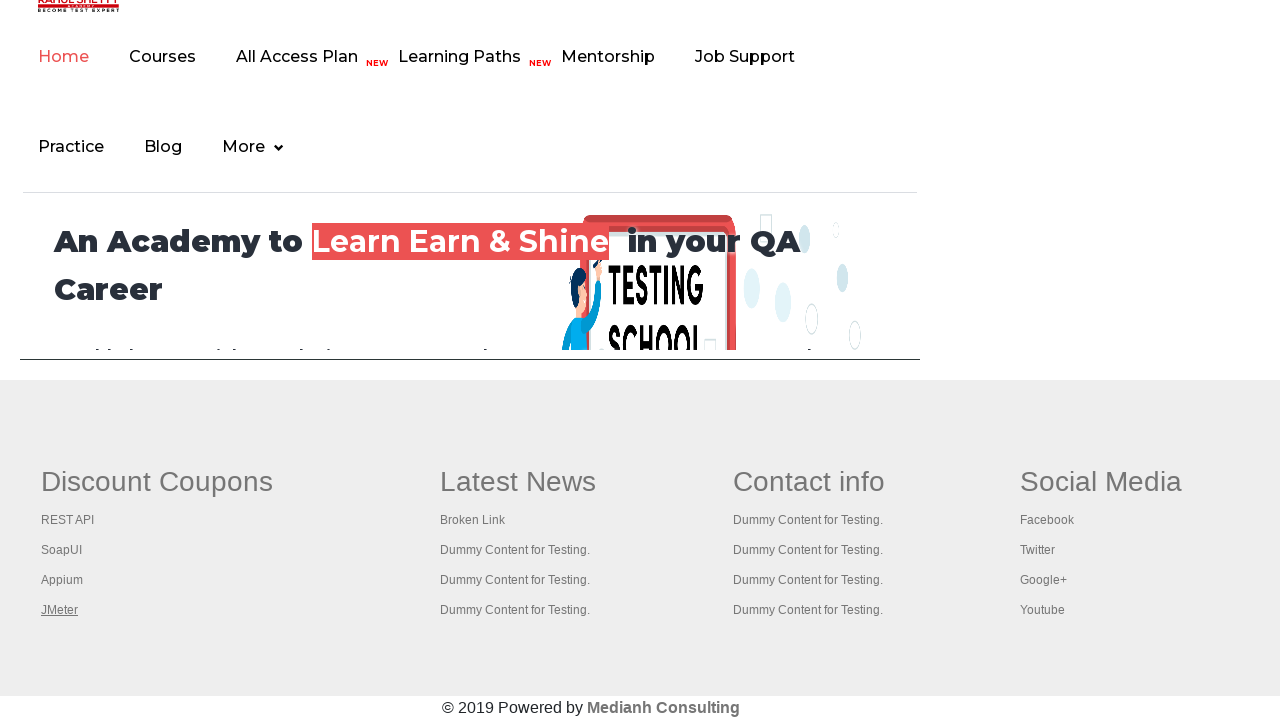

Tab loaded (DOM content ready): Appium tutorial for Mobile Apps testing | RahulShetty Academy | Rahul
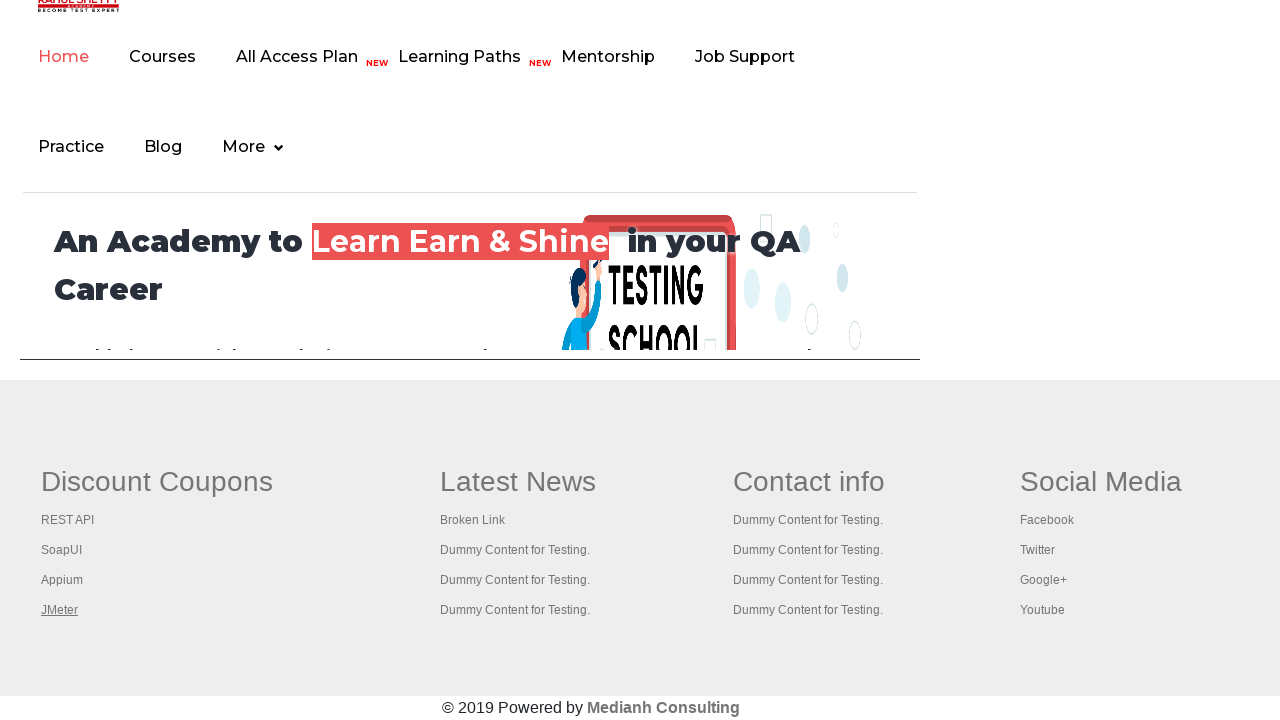

Switched to tab with title: Apache JMeter - Apache JMeter™
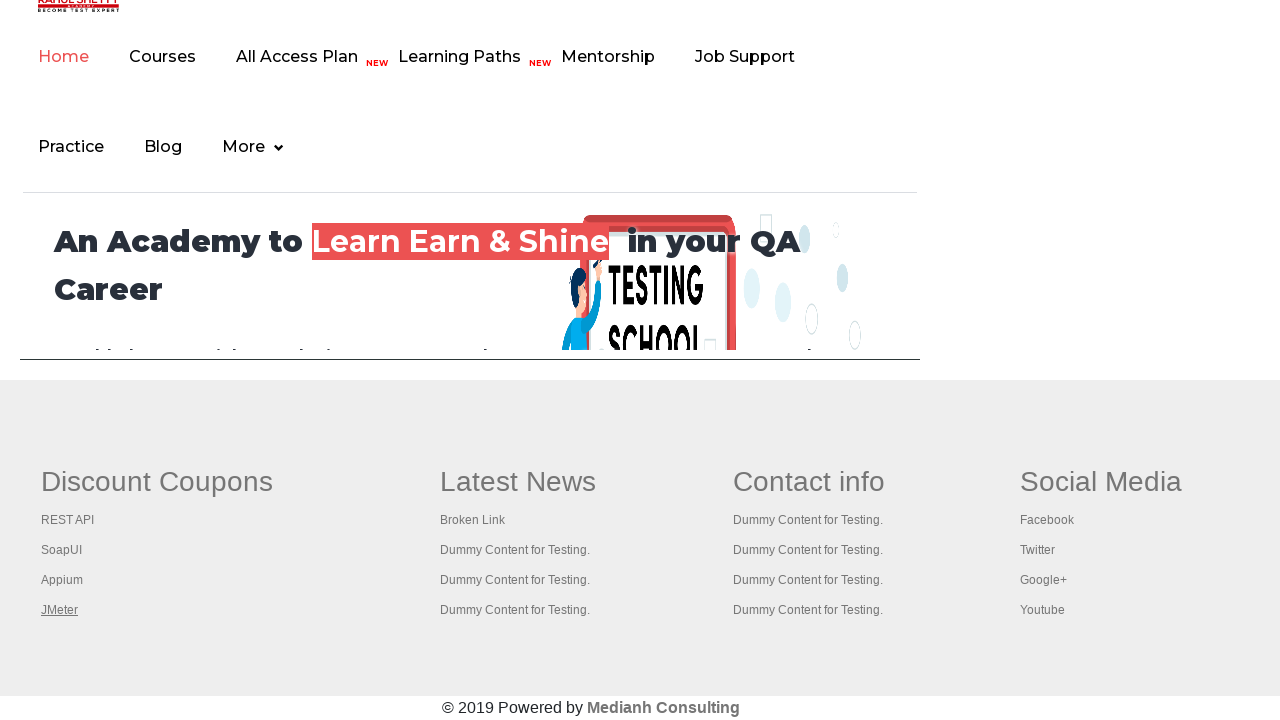

Tab loaded (DOM content ready): Apache JMeter - Apache JMeter™
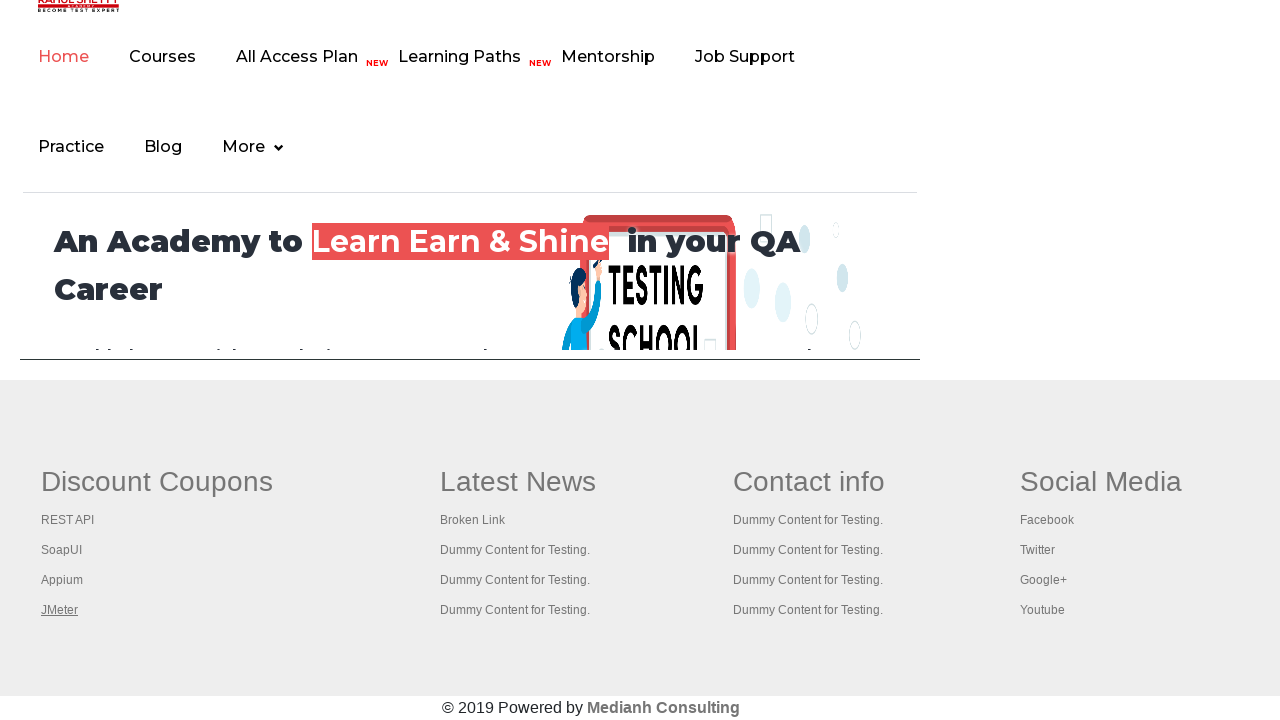

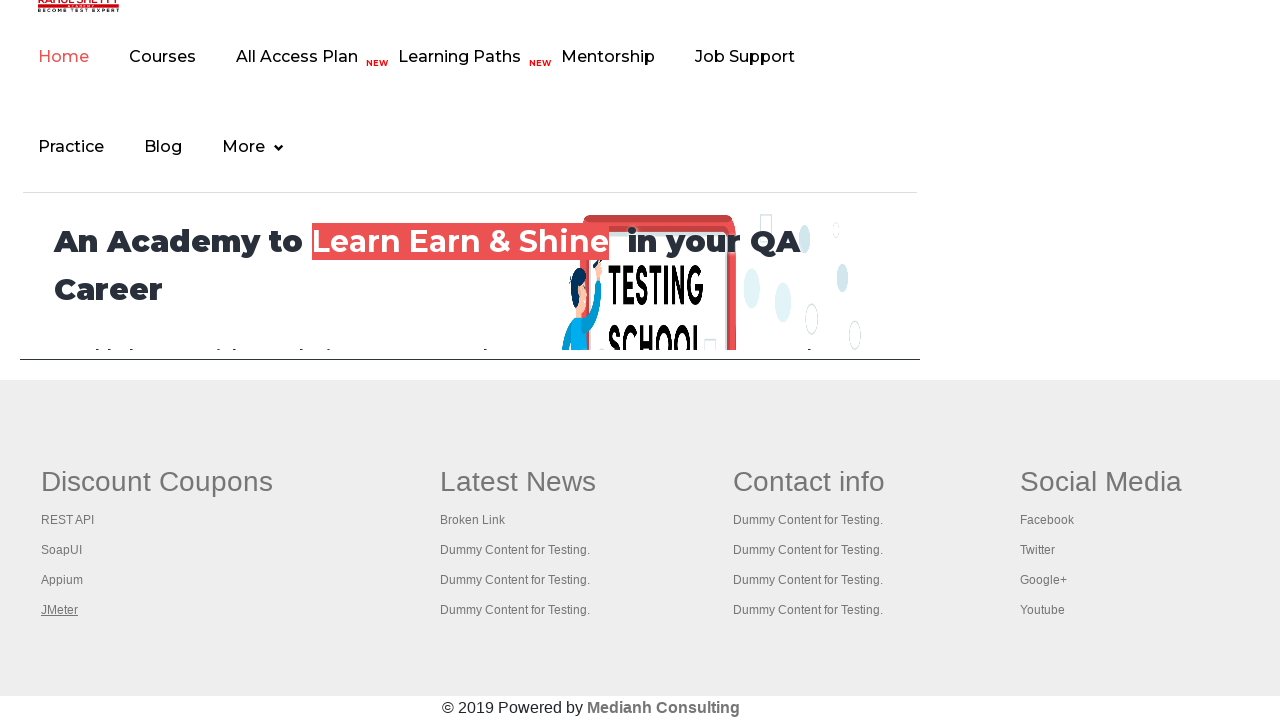